Tests JavaScript prompt alert handling by clicking the prompt button, entering text in the alert, and accepting it

Starting URL: https://the-internet.herokuapp.com/javascript_alerts

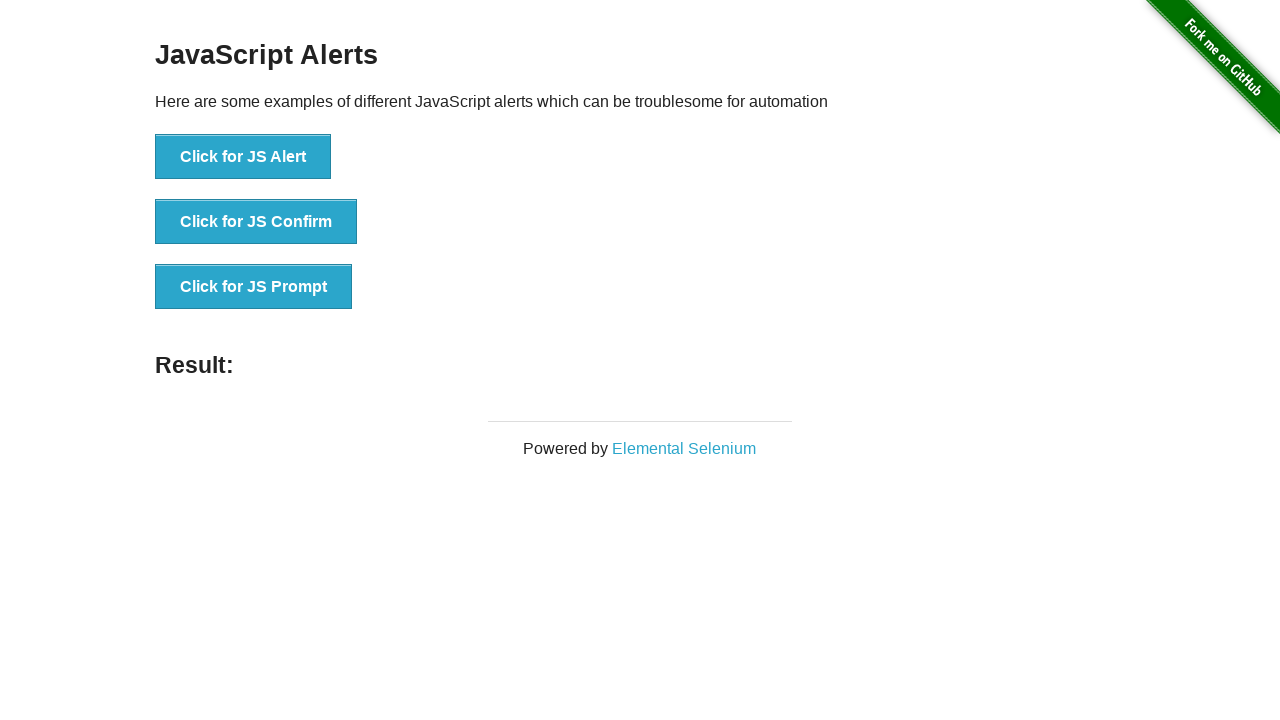

Set up dialog handler to accept prompt with text 'my name is joy'
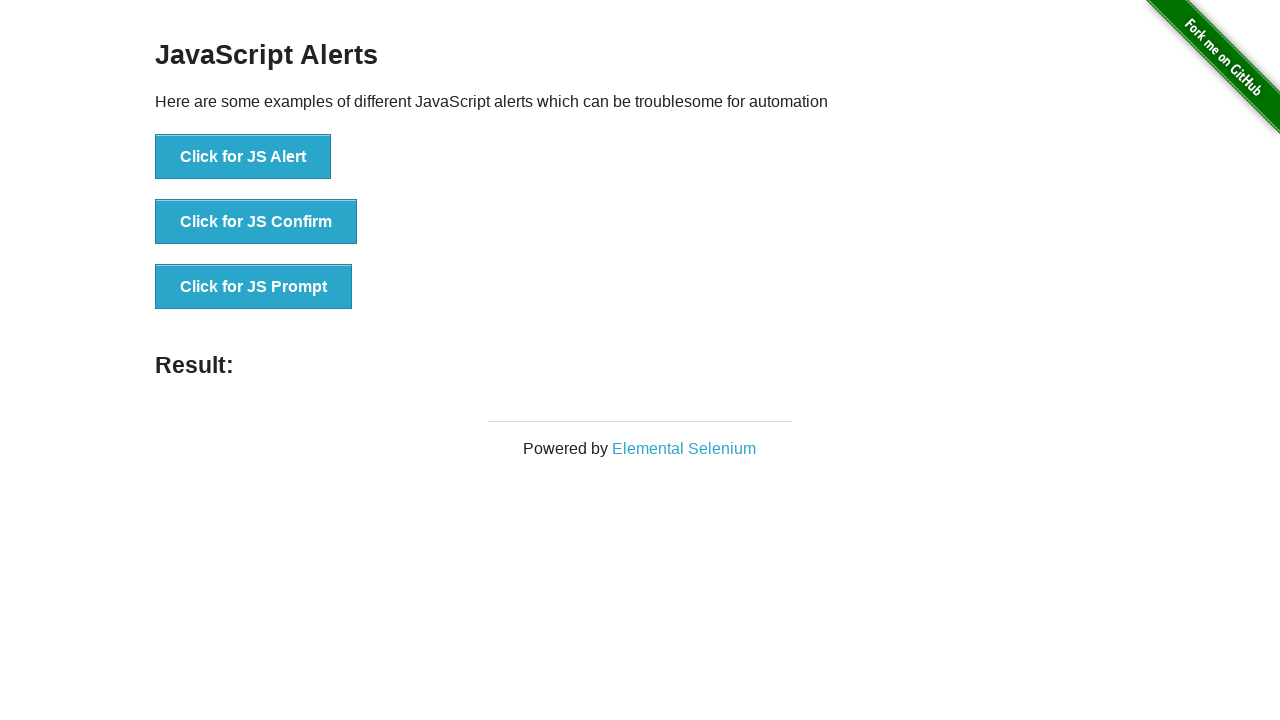

Clicked the JS Prompt button at (254, 287) on button:text('Click for JS Prompt')
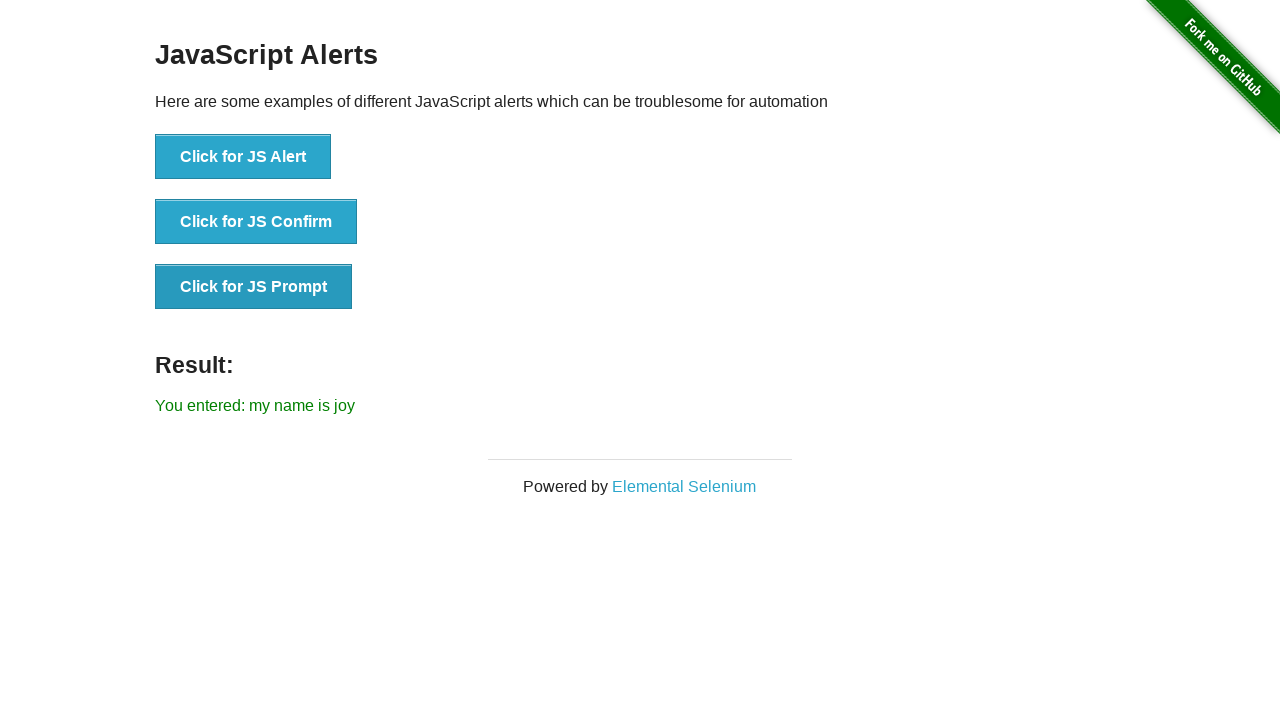

Result element appeared after accepting the prompt alert
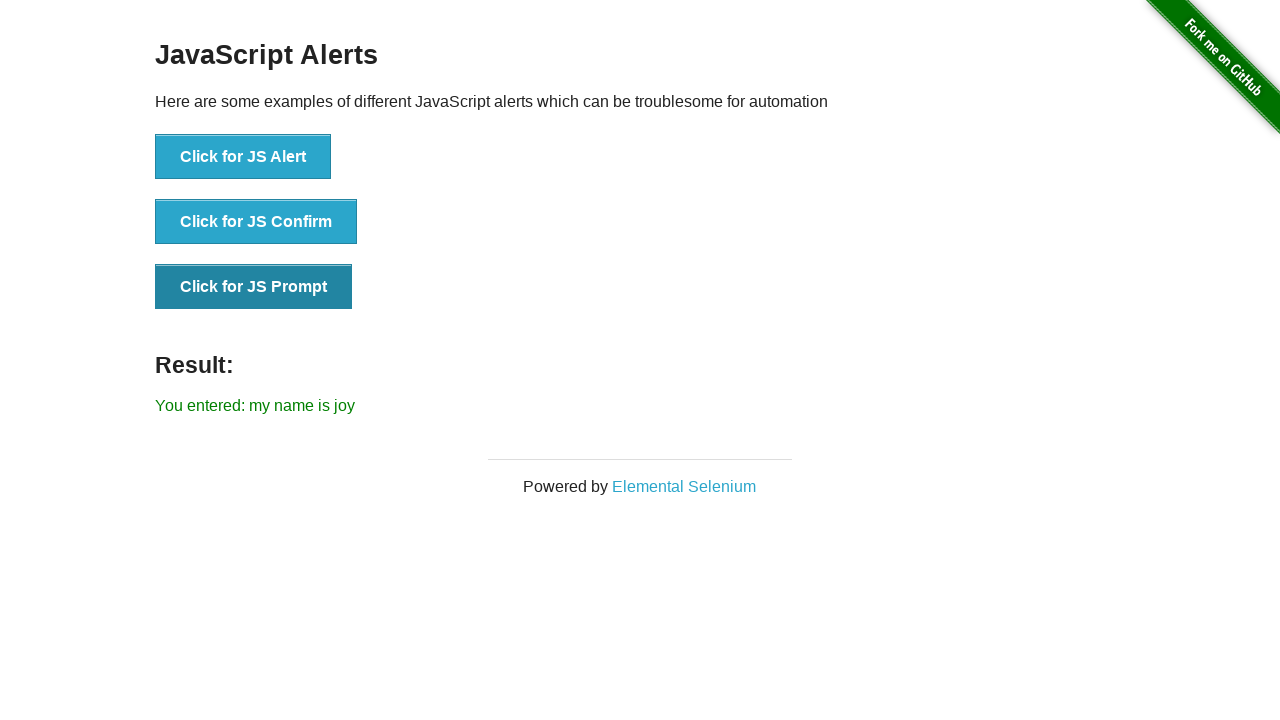

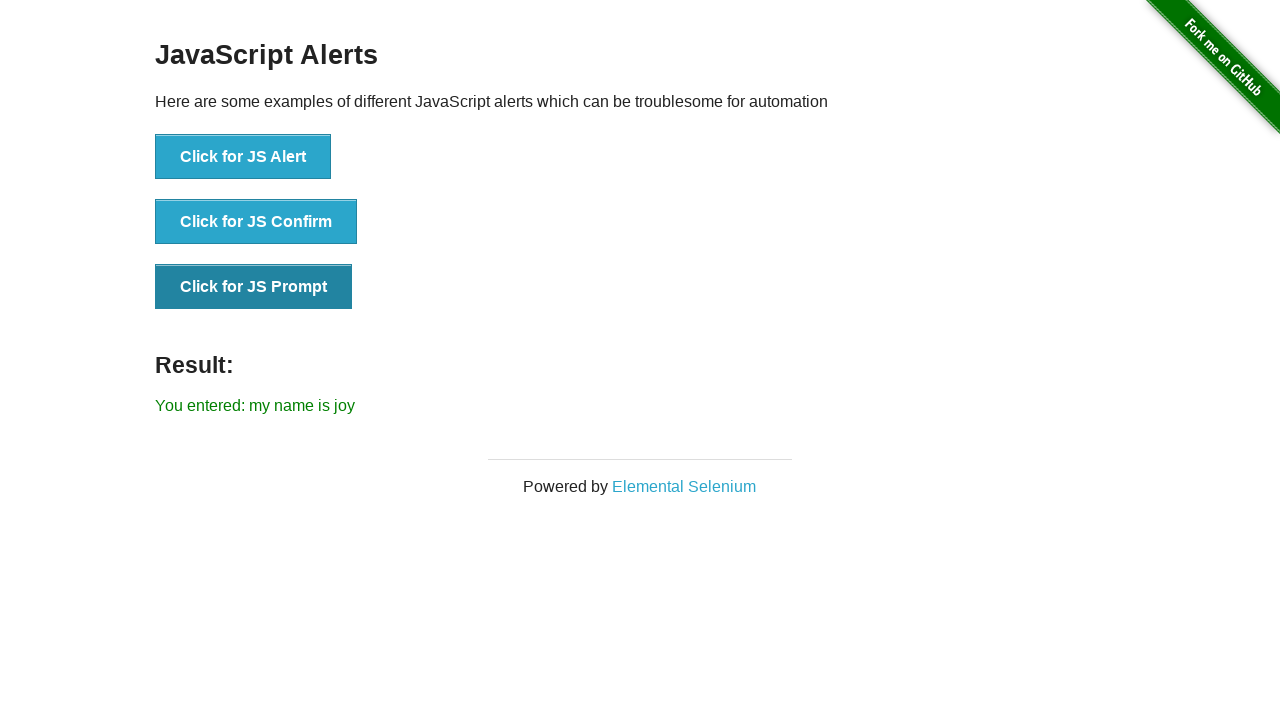